Navigates to an automation practice page and verifies the presence and structure of a product table, including checking for table rows and headers.

Starting URL: https://www.rahulshettyacademy.com/AutomationPractice/

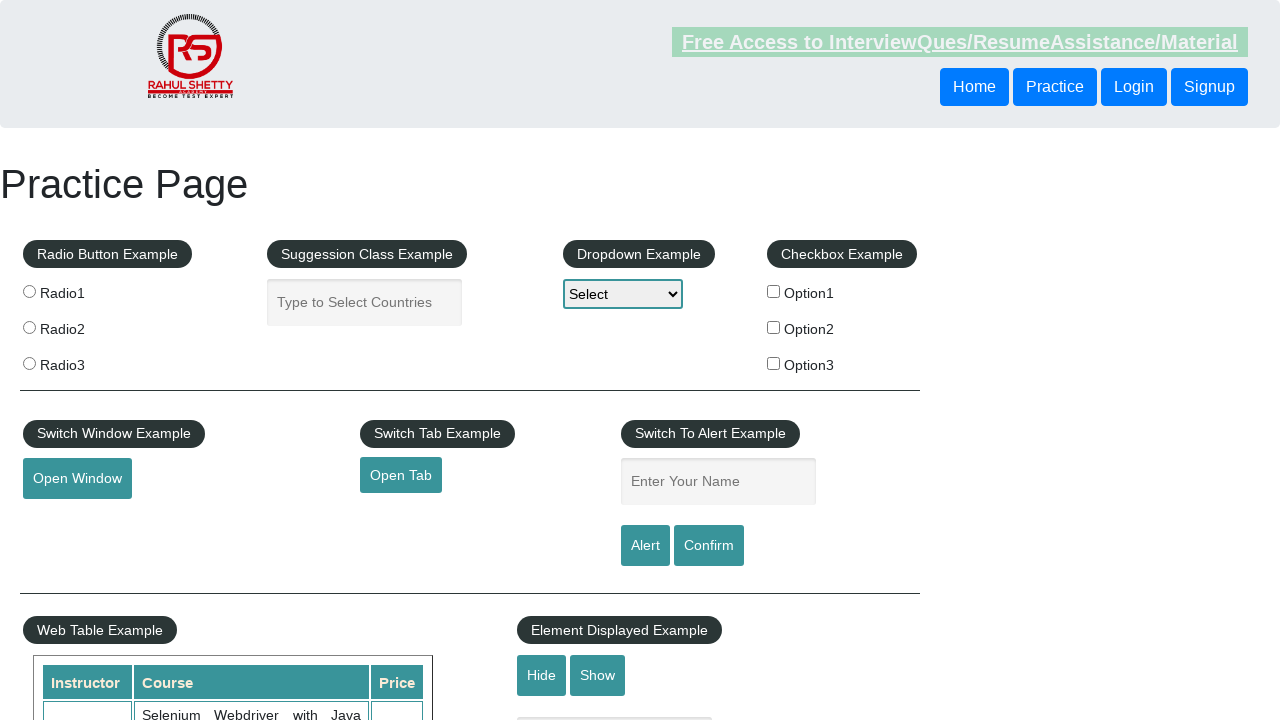

Navigated to automation practice page
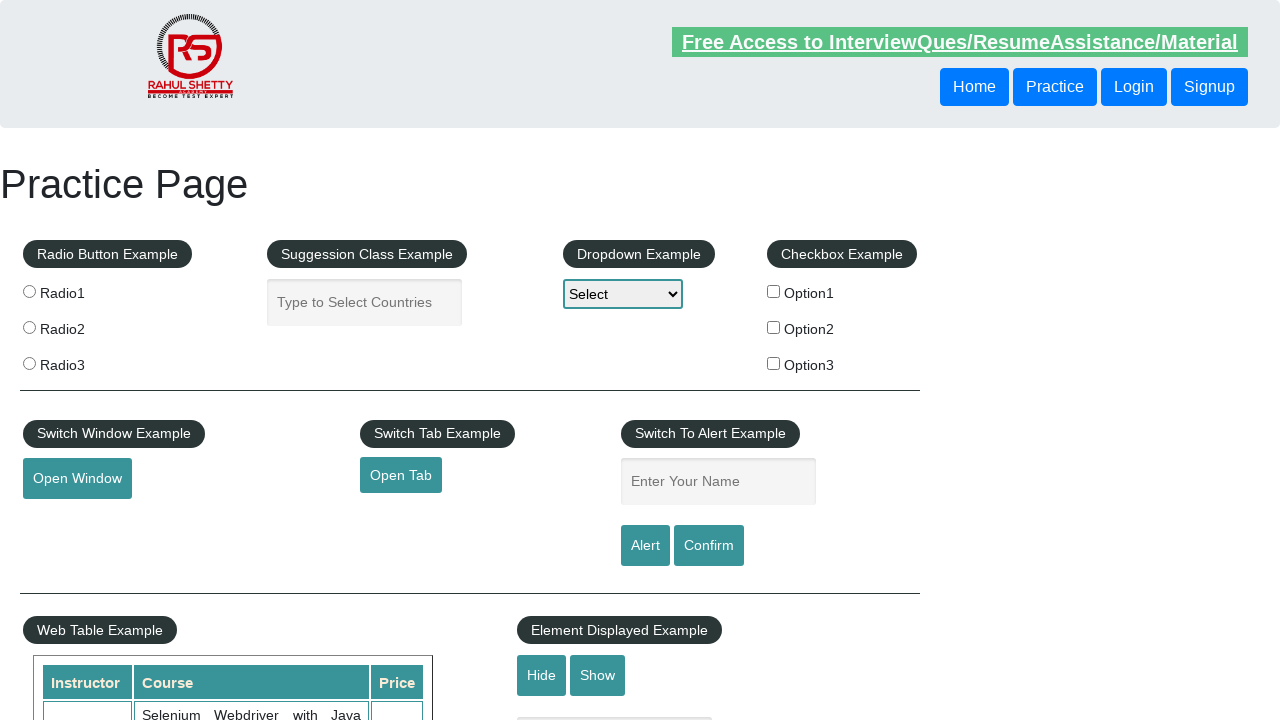

Product table (#product) is visible
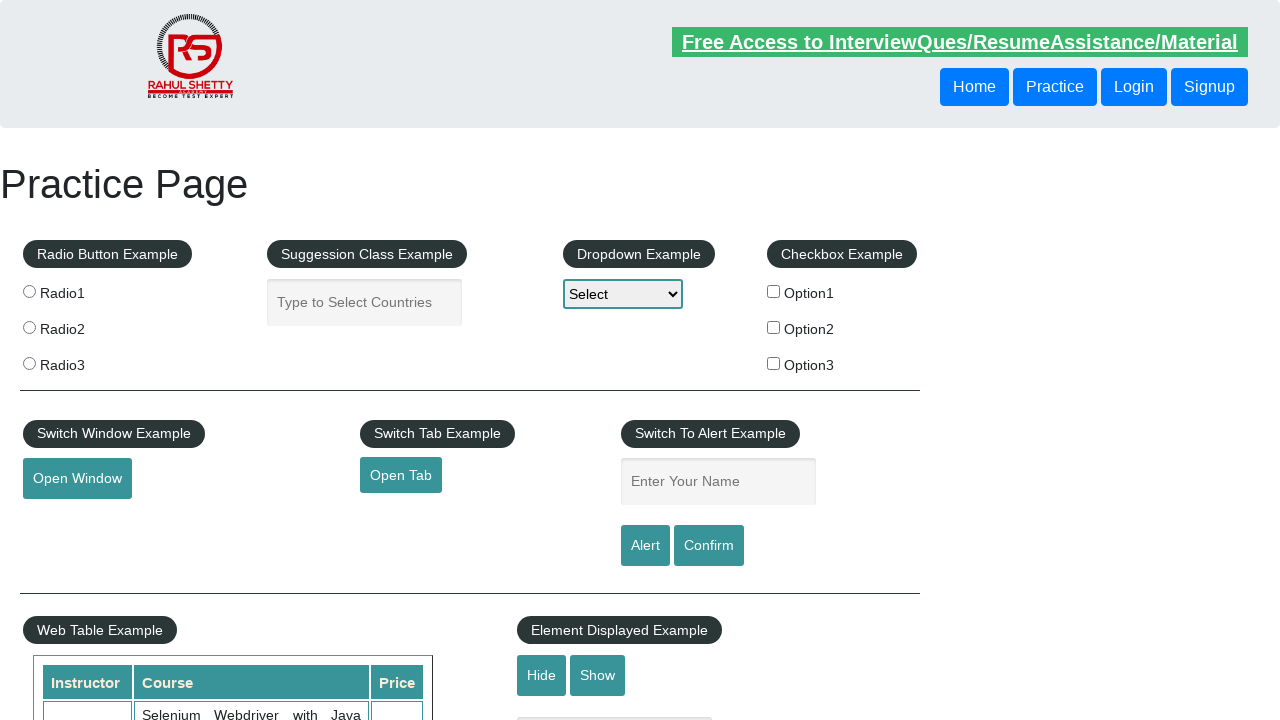

Located product table element
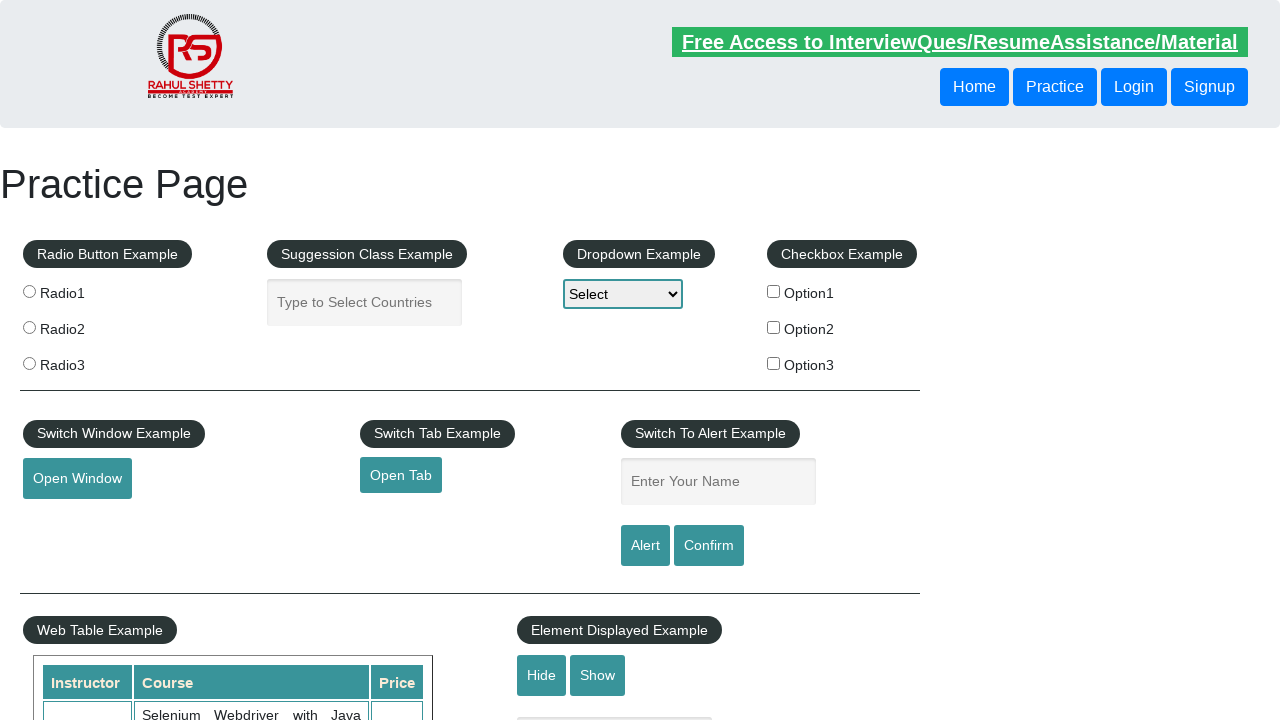

Located all table rows
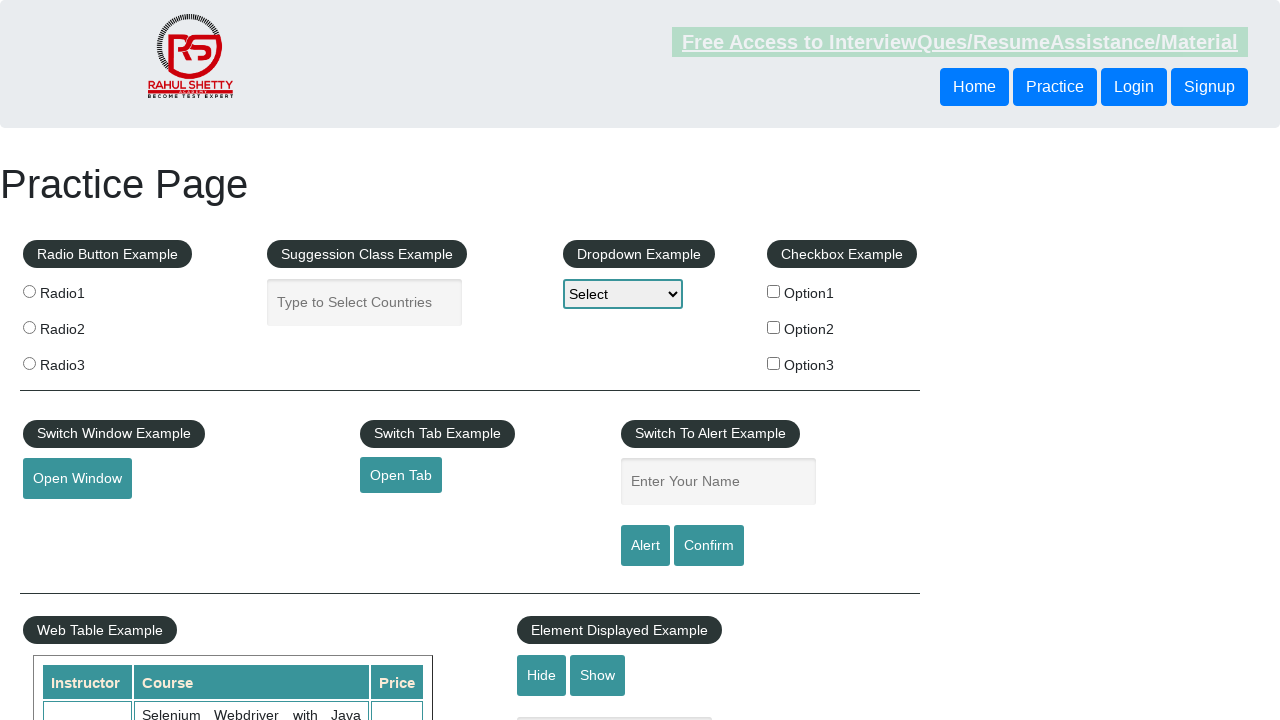

First table row is visible and ready
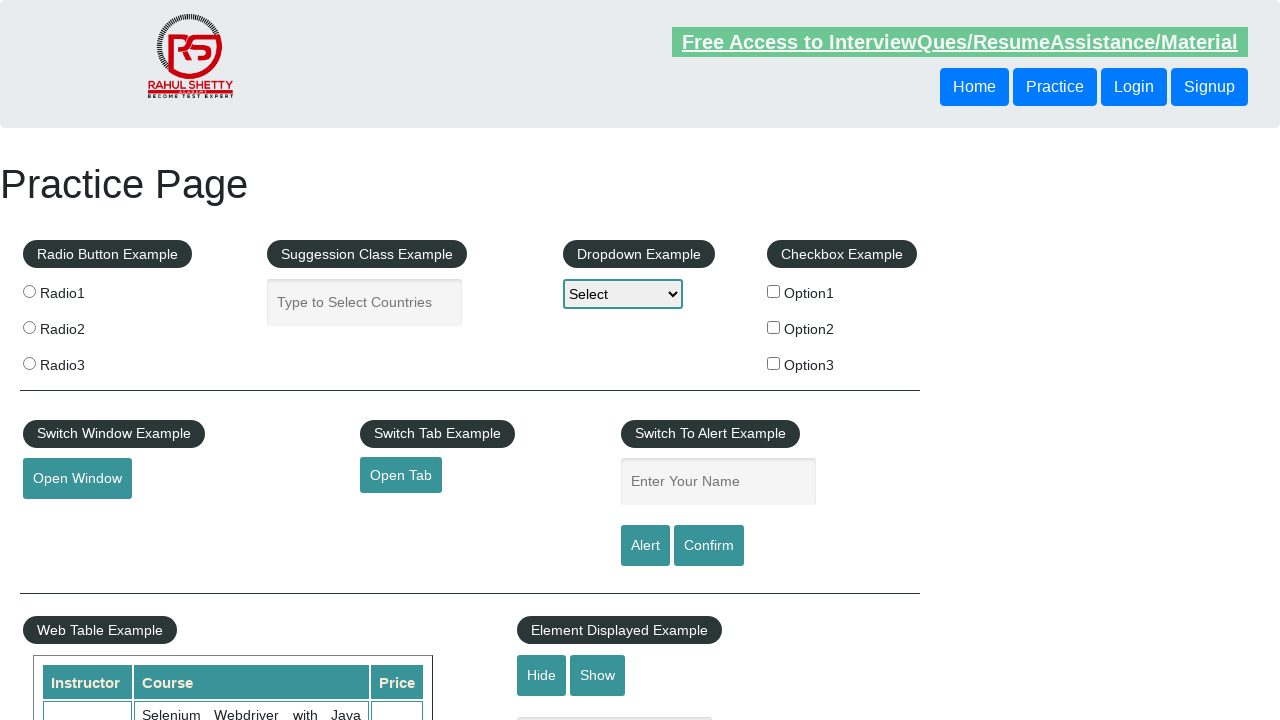

Located all table headers
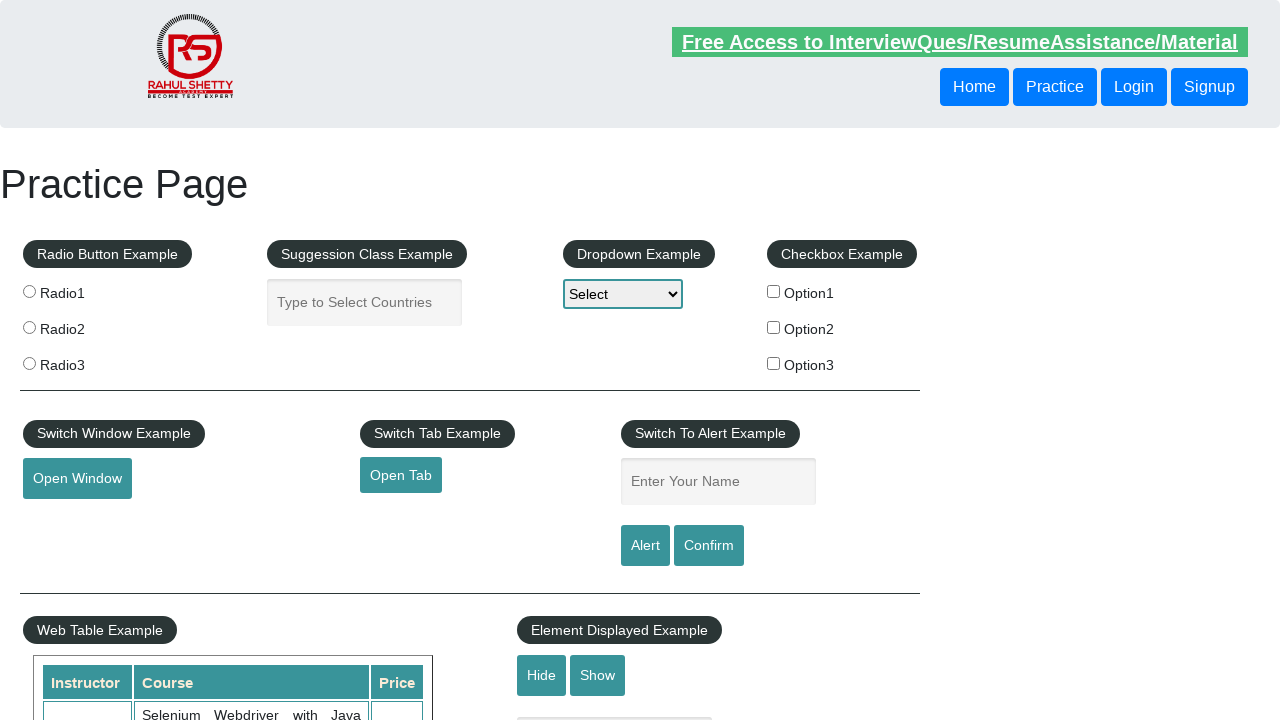

First table header is visible and ready
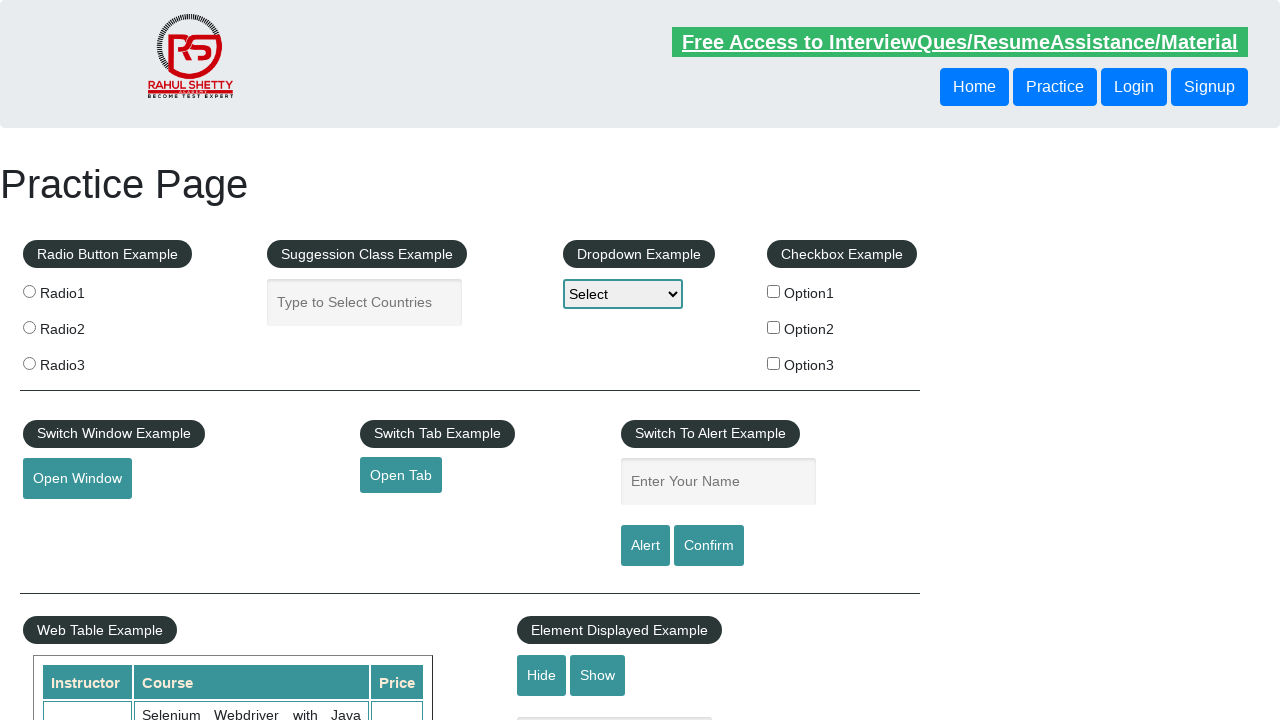

Located table data cells in second row of courses table
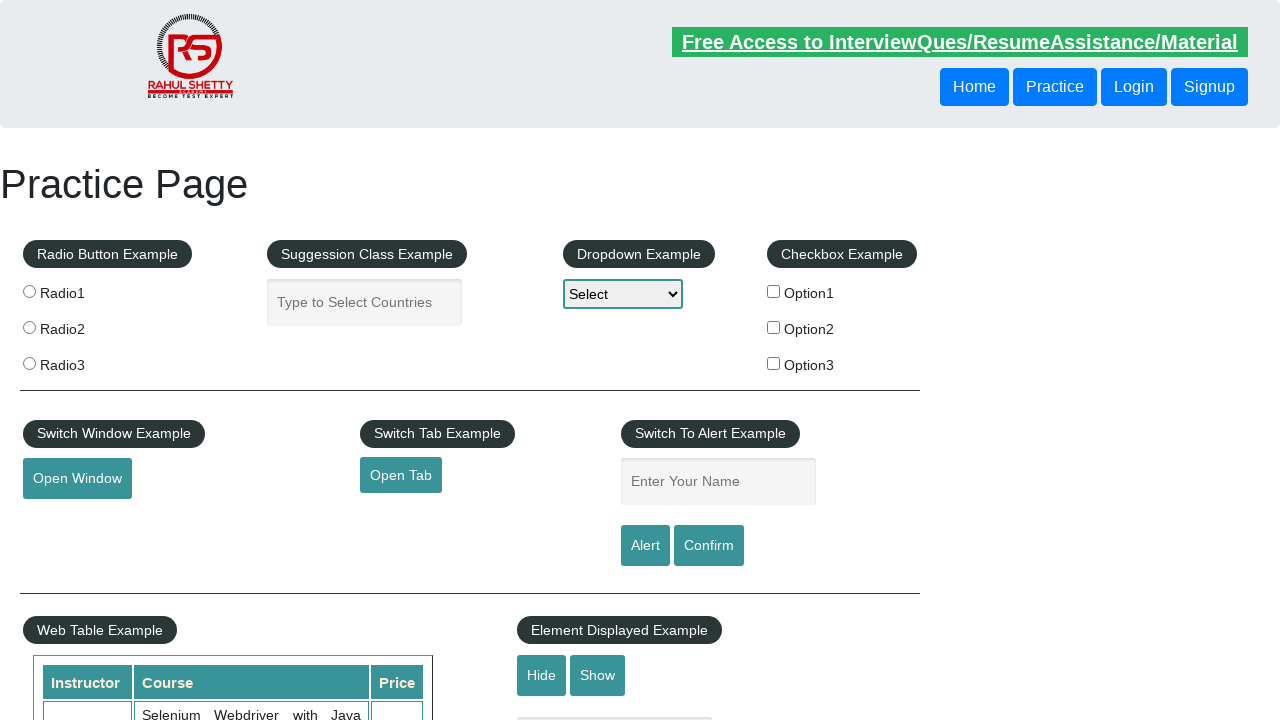

First table cell in second row is visible and ready
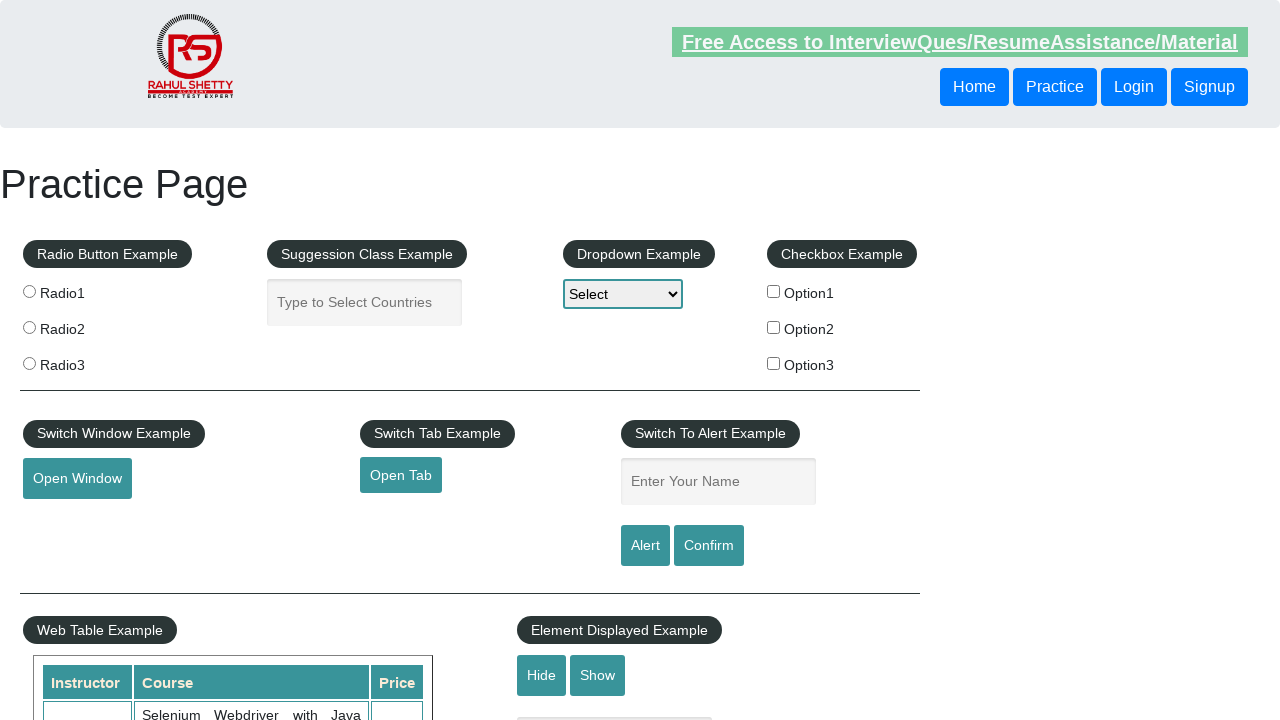

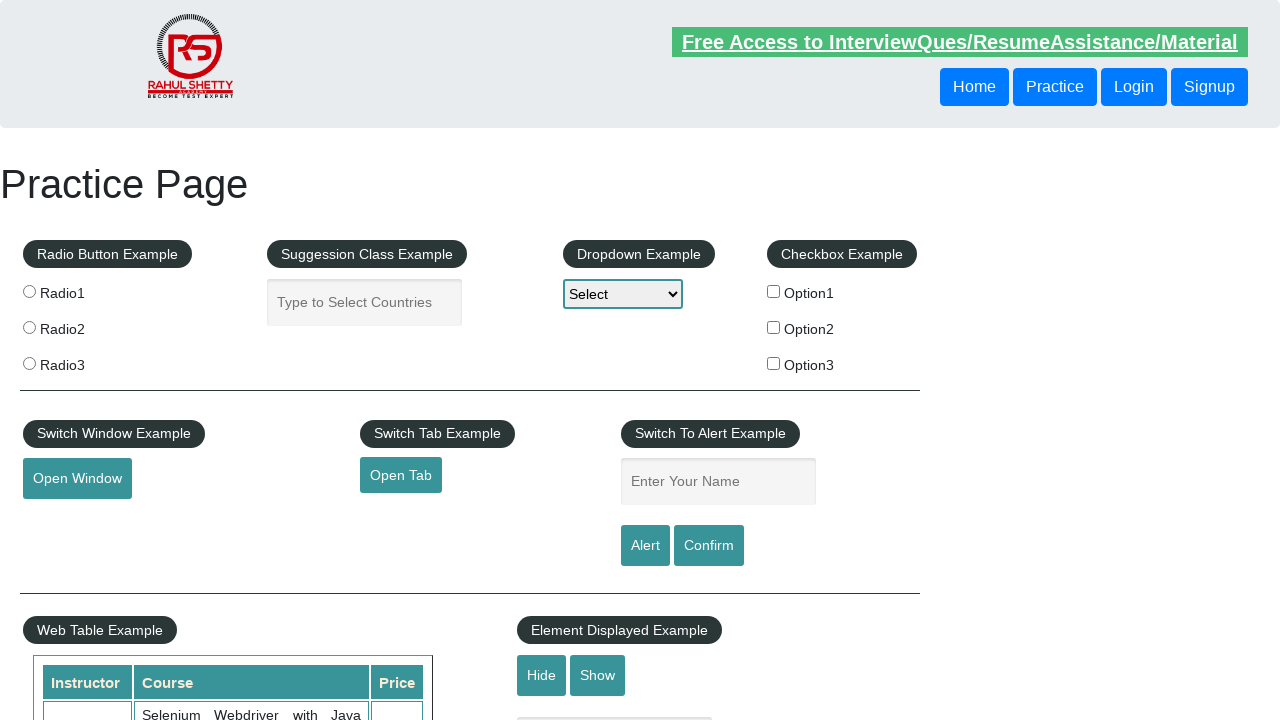